Tests the SpiceJet flight booking page by verifying that the return date picker becomes enabled when the Round Trip option is selected. Initially checks the disabled state, clicks Round Trip, then verifies the field is enabled.

Starting URL: https://book.spicejet.com/

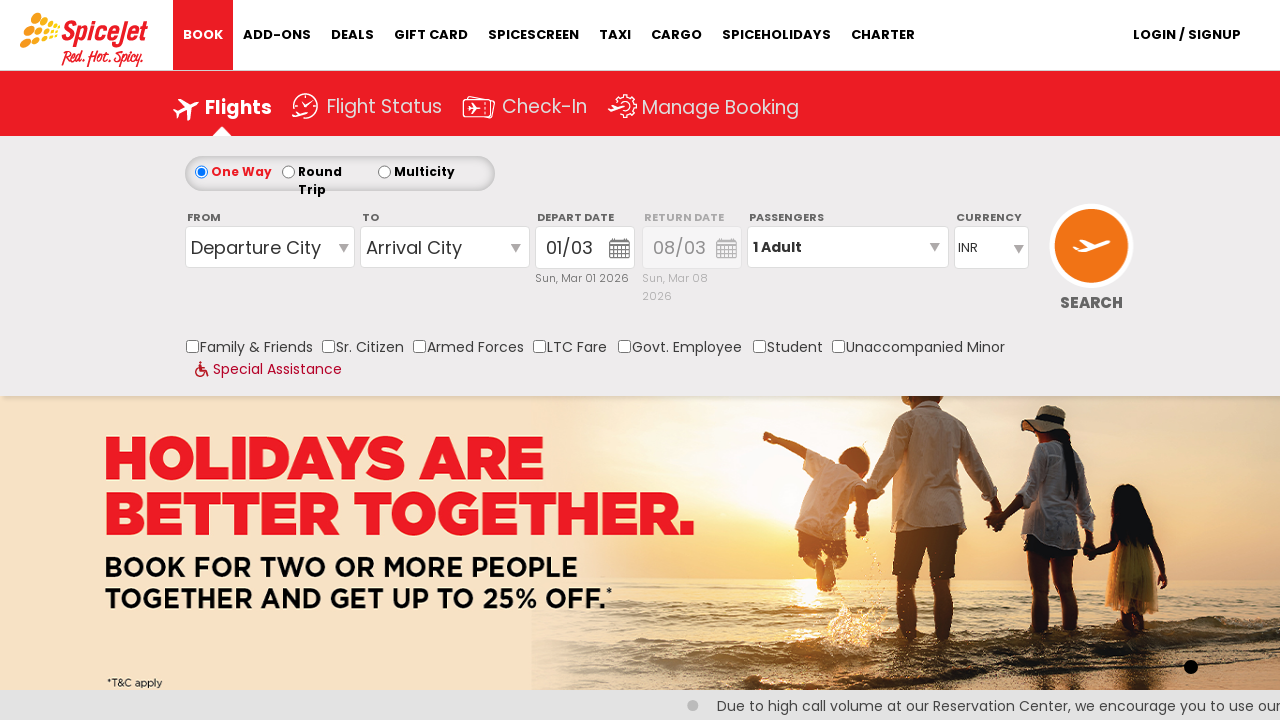

Checked initial state of return date picker (should be disabled for one-way)
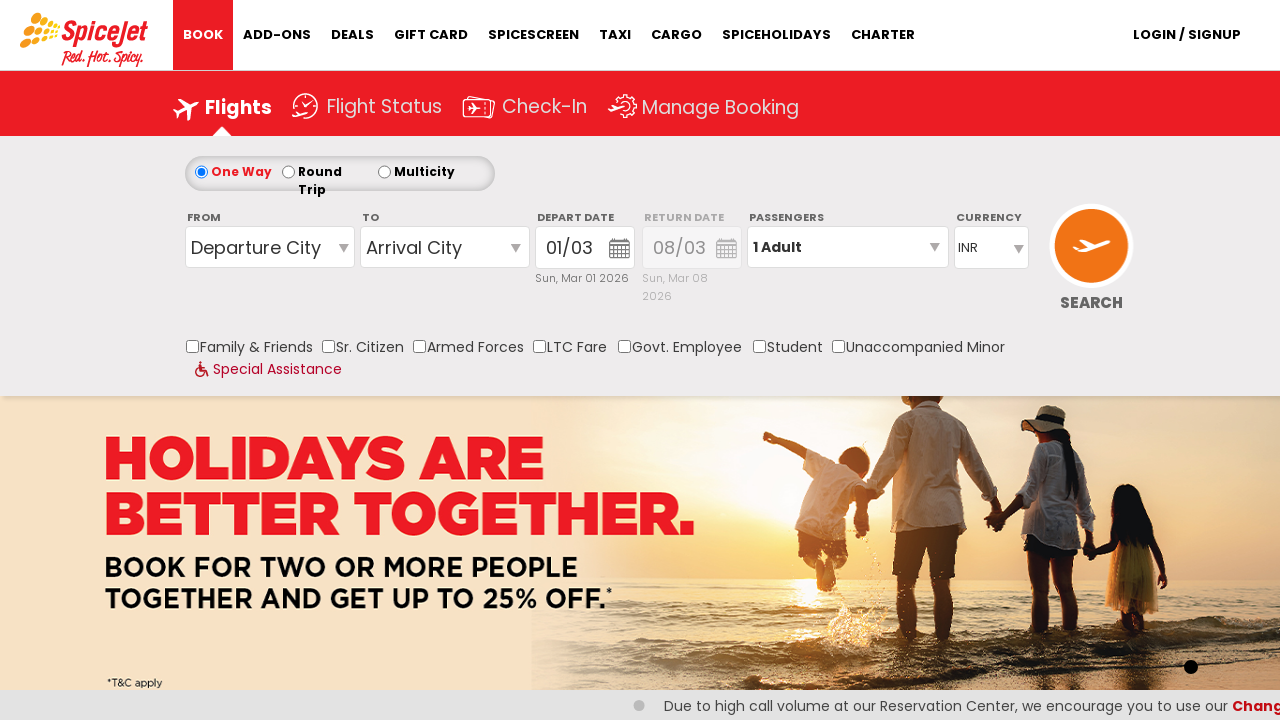

Clicked Round Trip radio button at (288, 172) on input[id*='InputSearchView_RoundTrip']
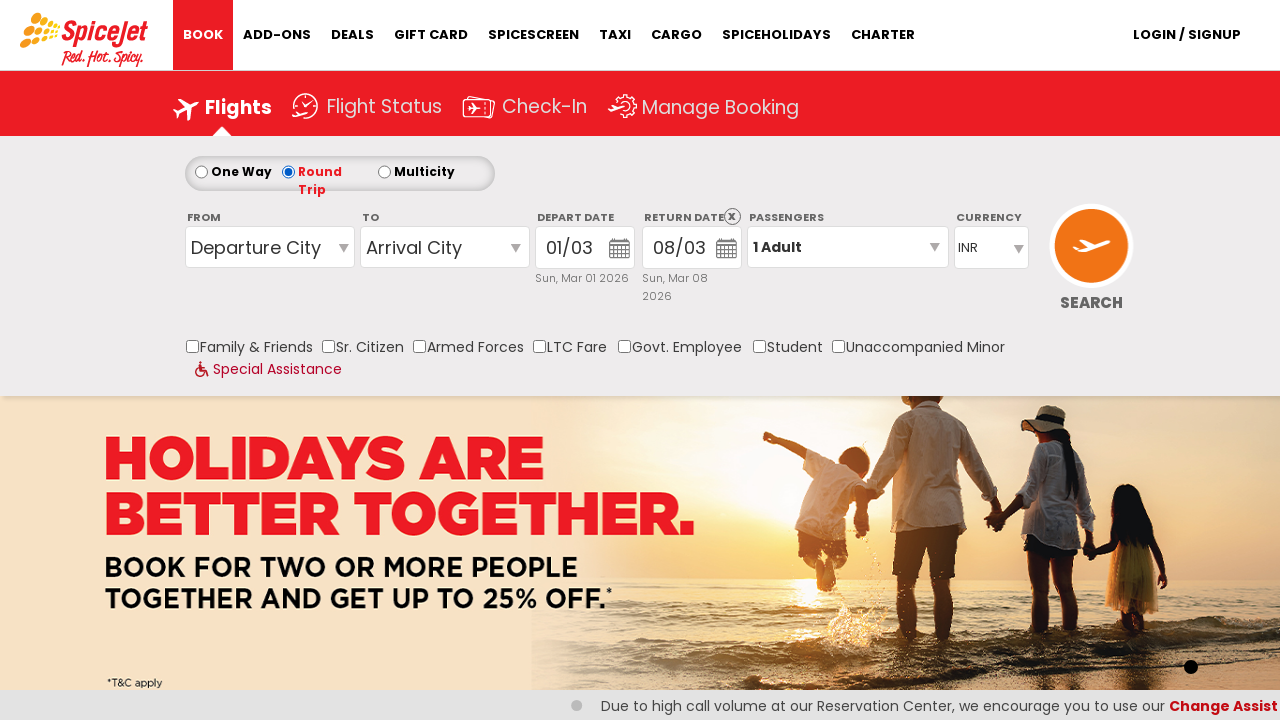

Waited 500ms for UI to update after selecting Round Trip
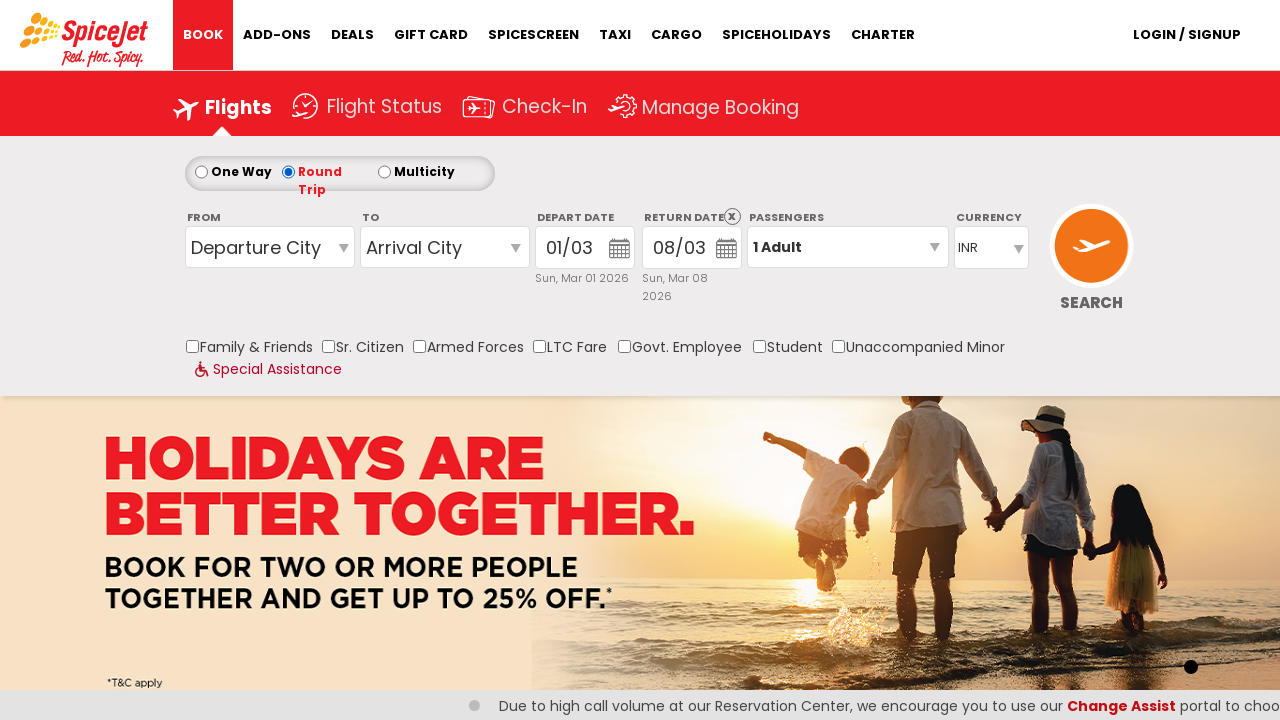

Verified return date picker is now enabled after selecting Round Trip
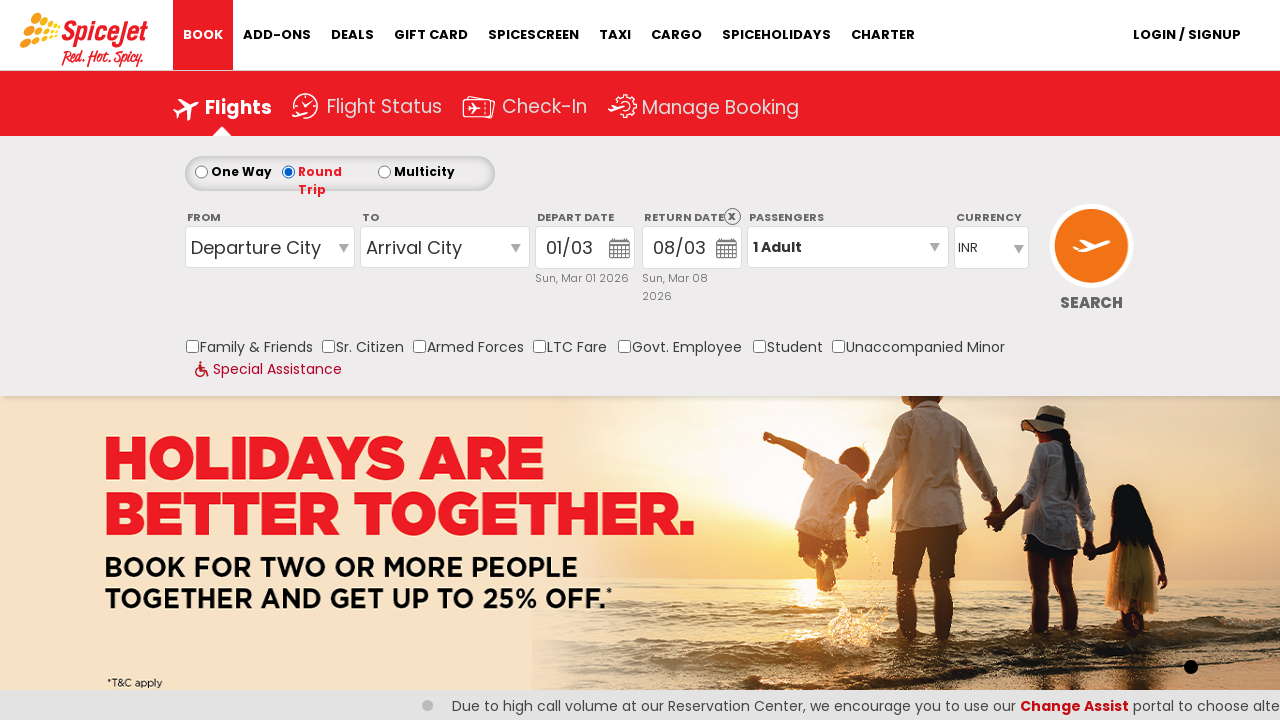

Retrieved style attribute of return date container
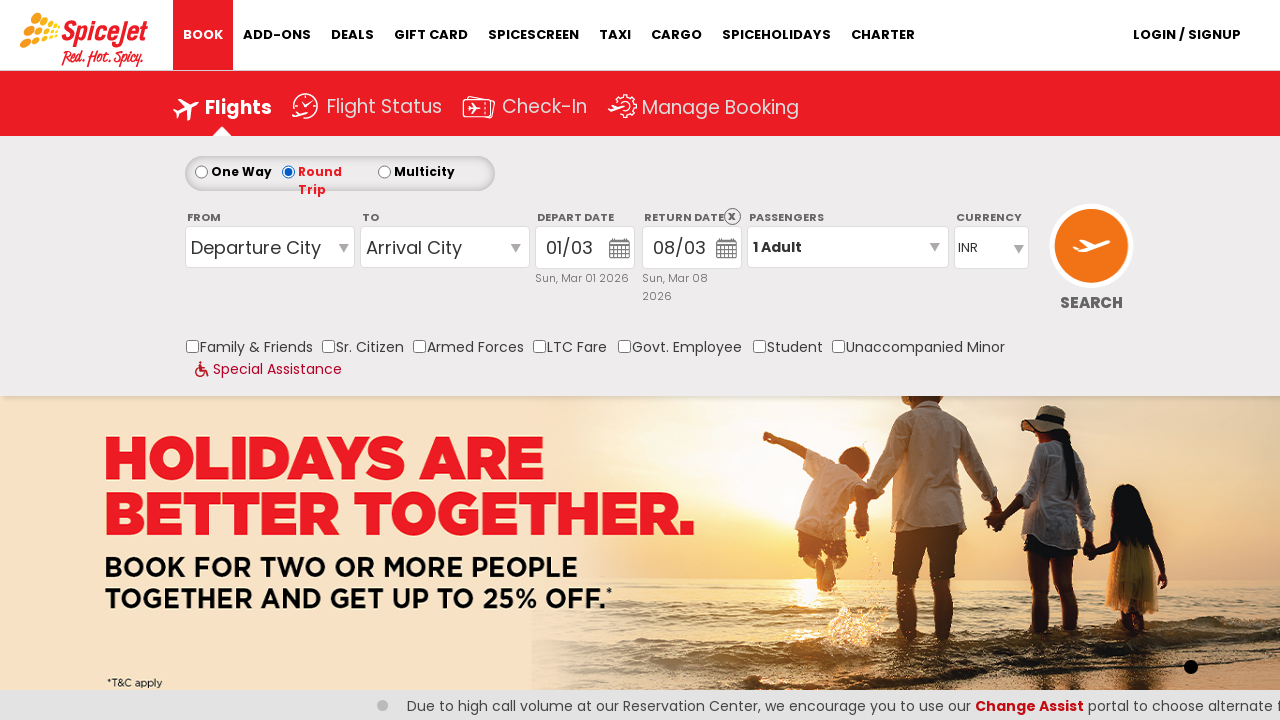

Confirmed return date field is enabled as expected (opacity is not 0.5)
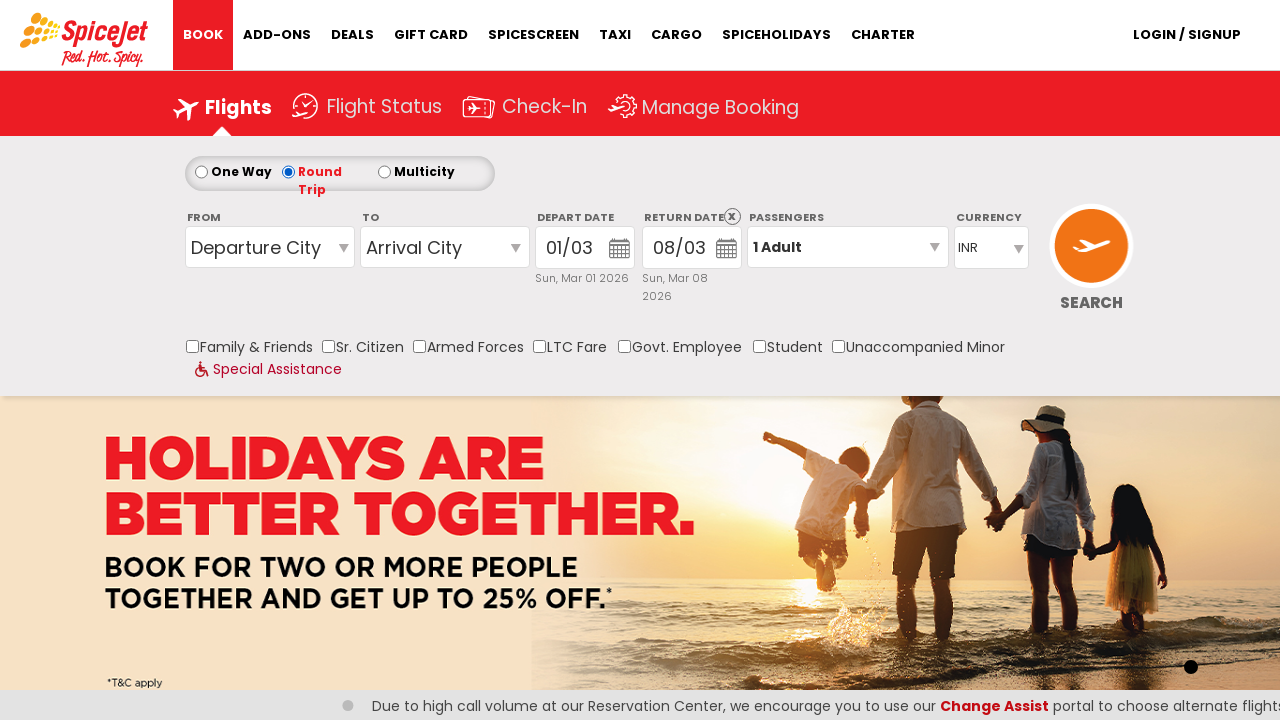

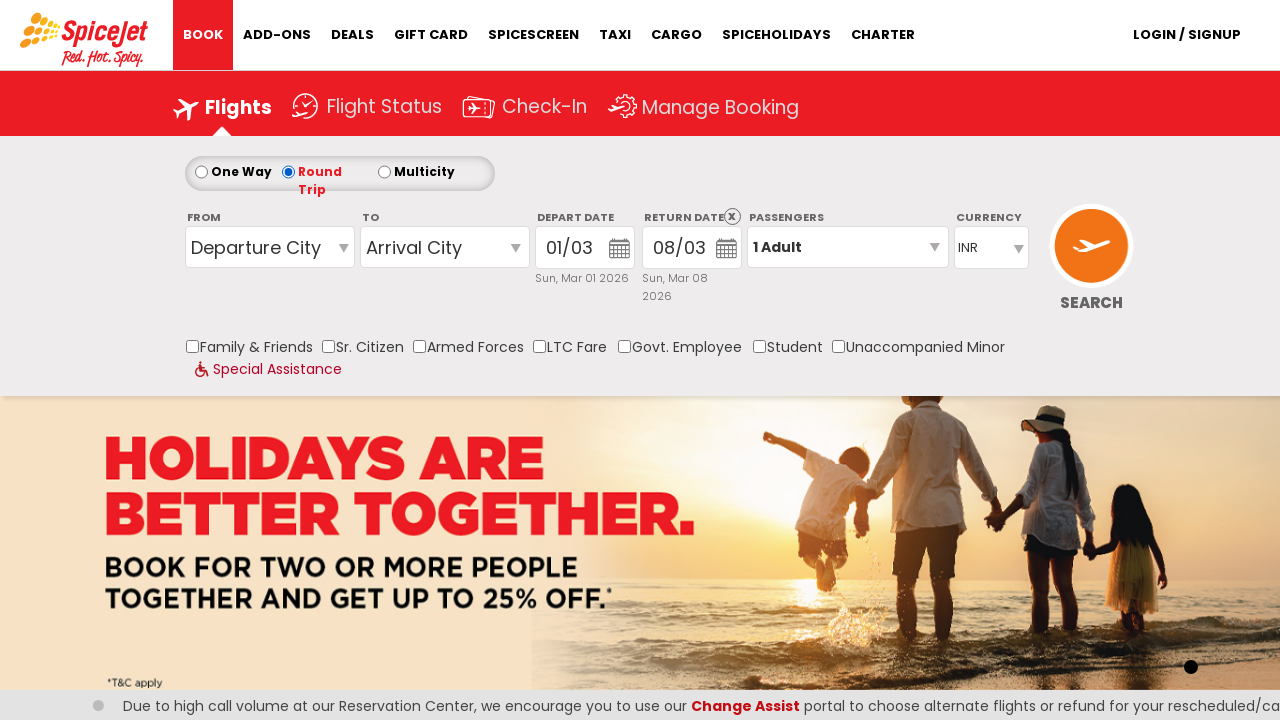